Navigates to the TechPro Education website

Starting URL: https://www.techproeducation.com

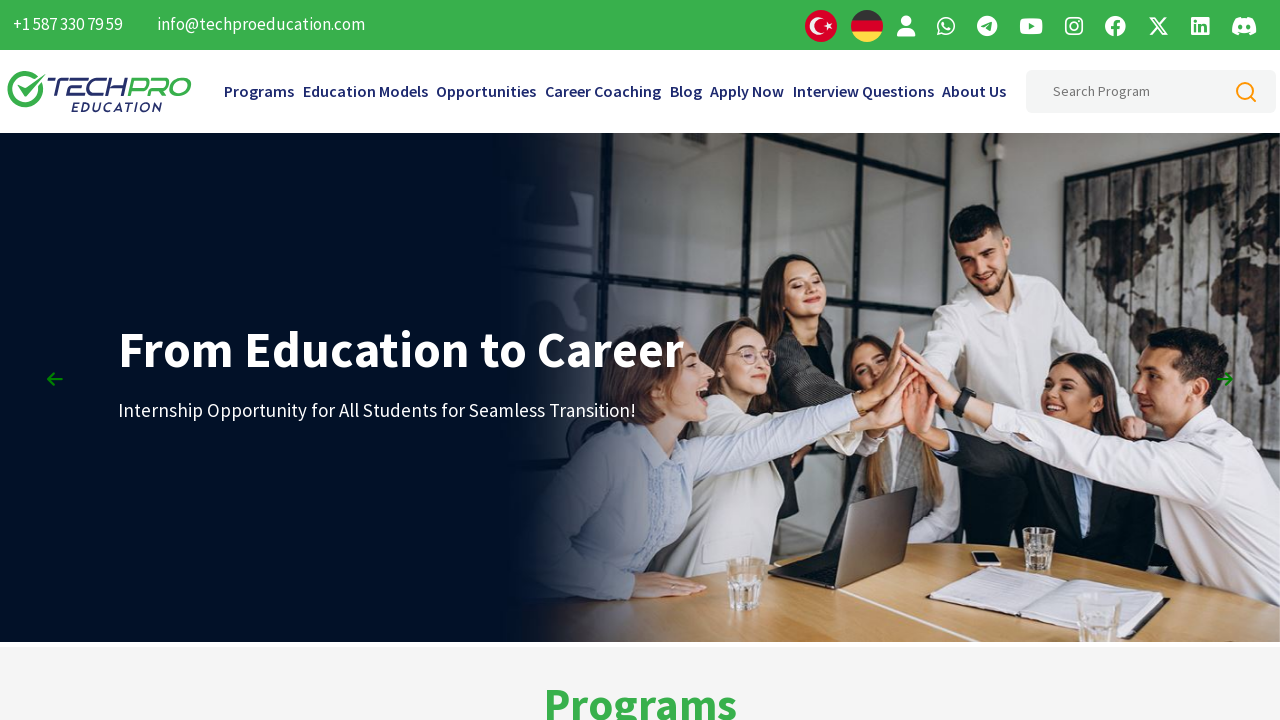

Navigated to TechPro Education website
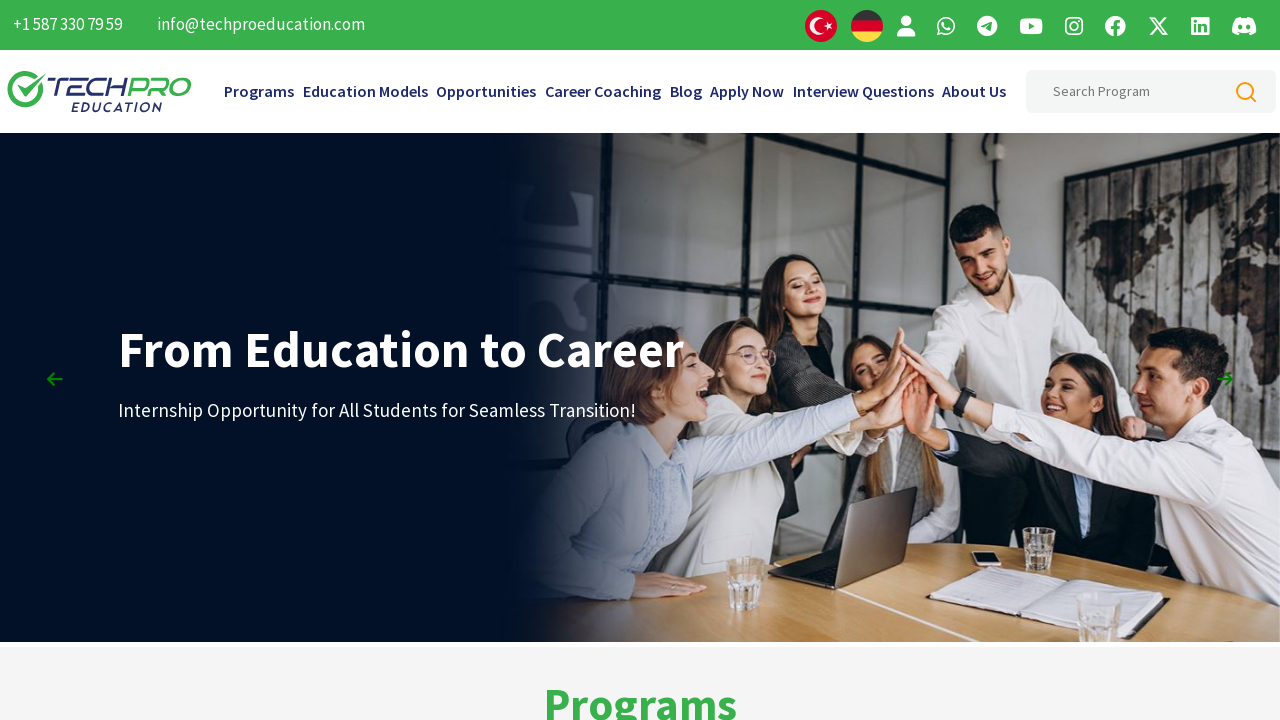

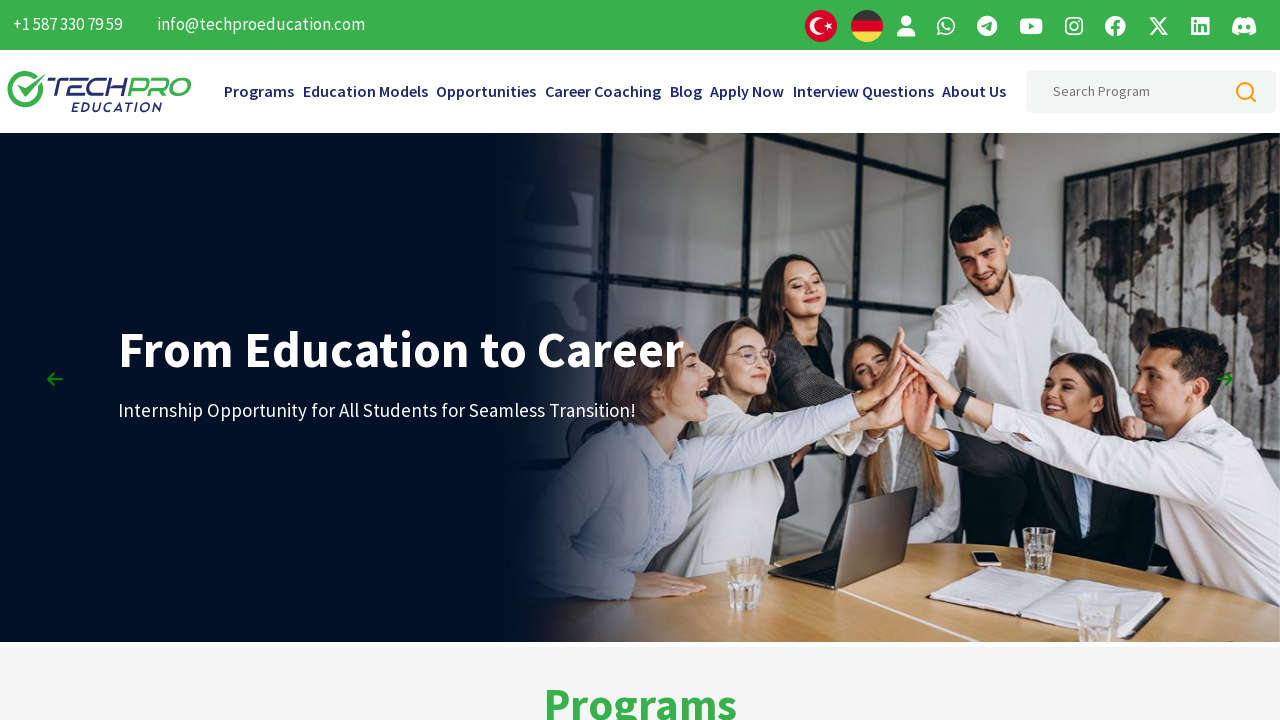